Tests drag and drop functionality by dragging an element onto a droppable area and verifying the background color changes

Starting URL: https://jqueryui.com/resources/demos/droppable/default.html

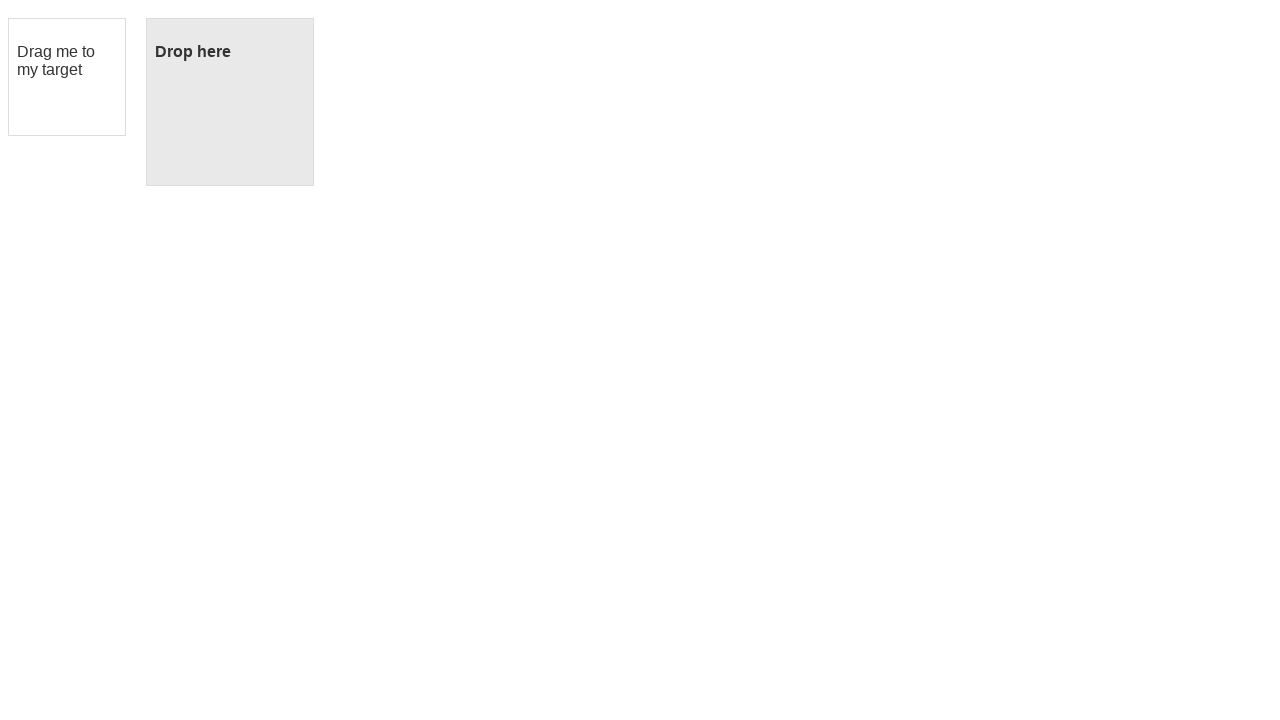

Located draggable element with ID 'draggable'
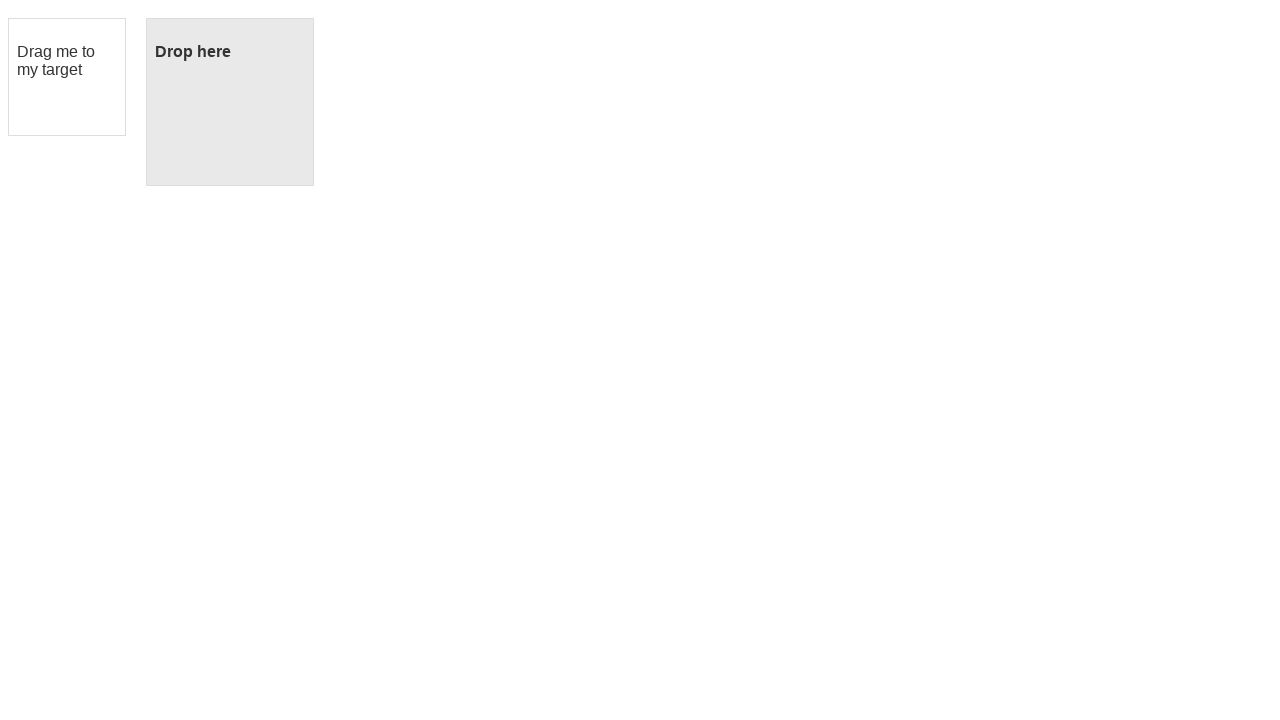

Located droppable element with ID 'droppable'
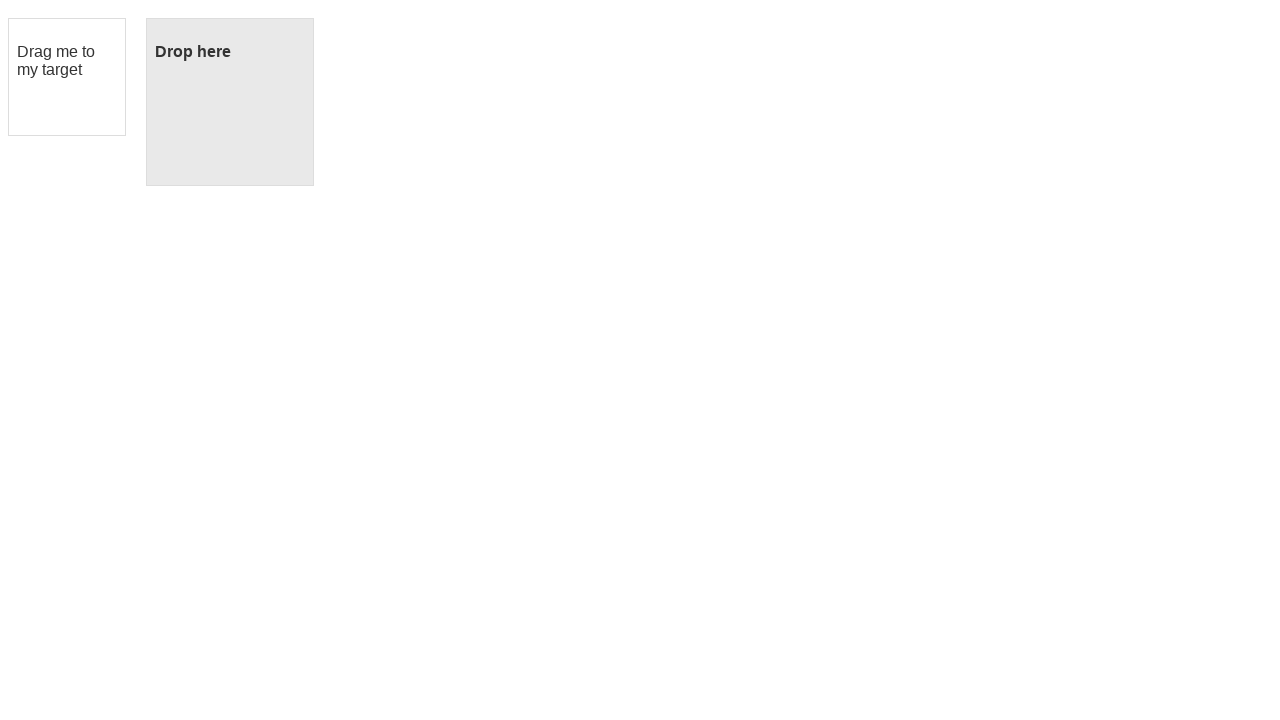

Dragged element from draggable to droppable area at (230, 102)
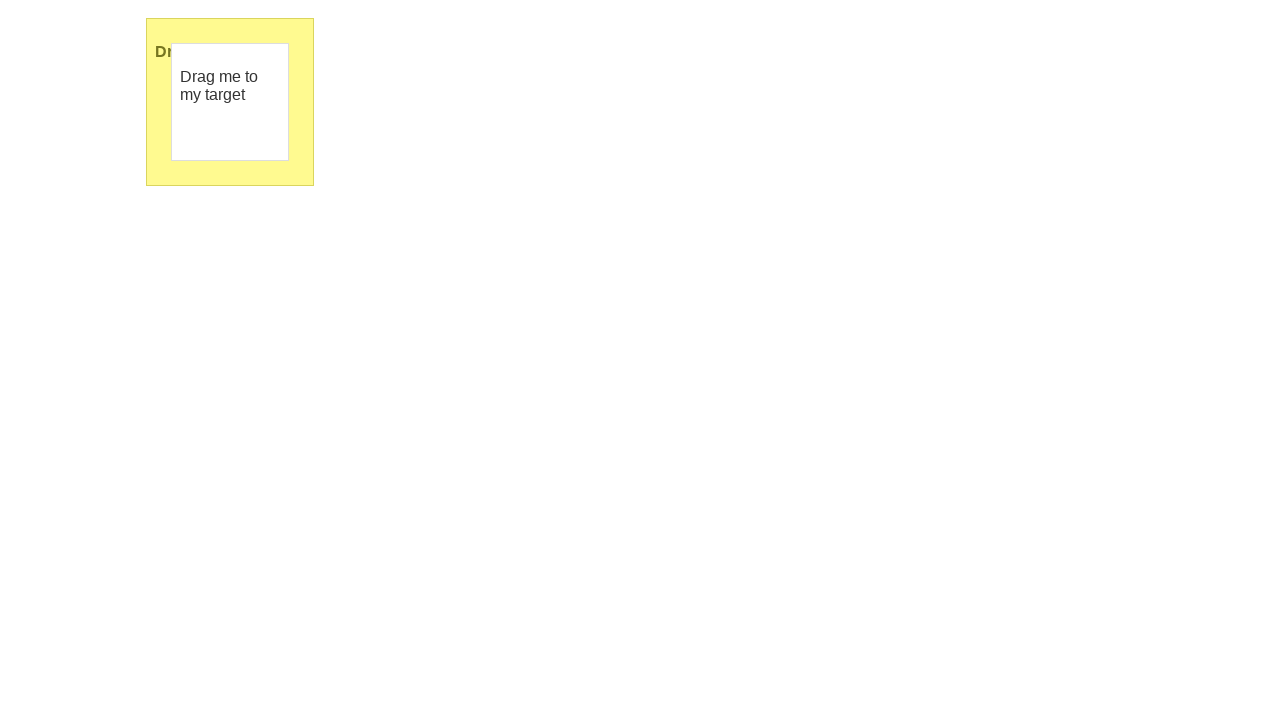

Retrieved background color of droppable element: rgb(255, 250, 144)
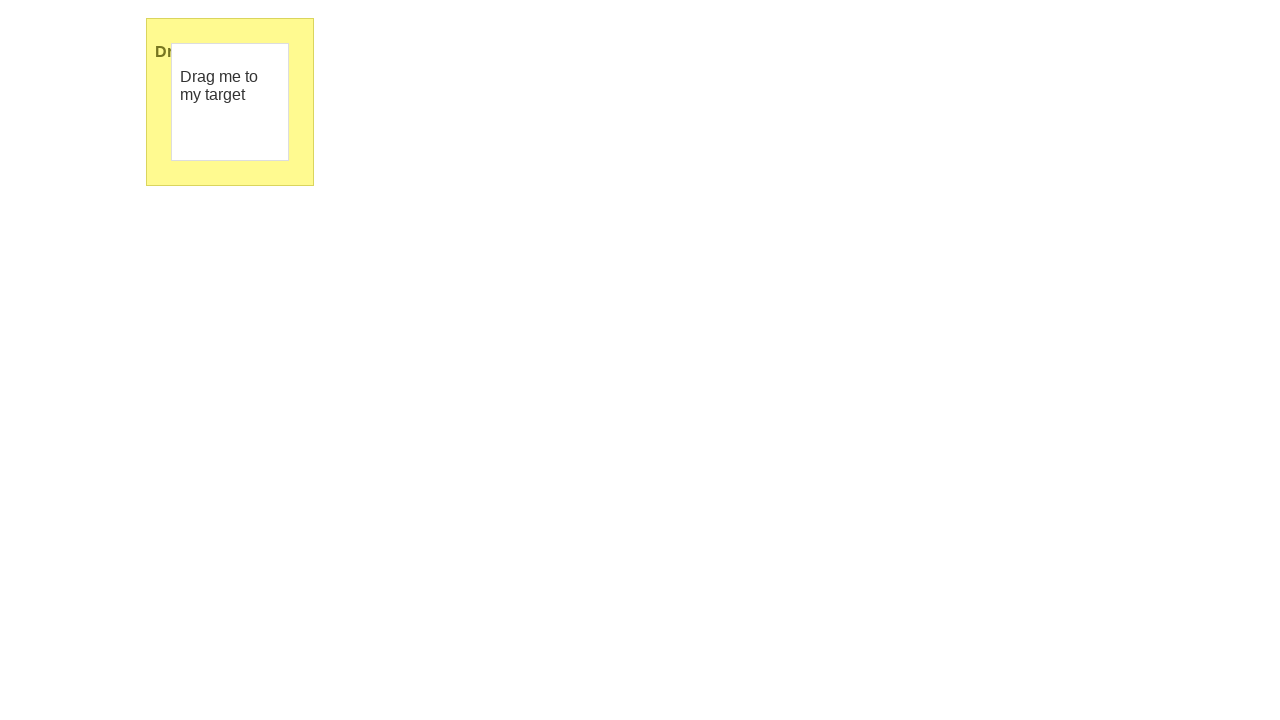

Verified background color changed to yellow after drag and drop
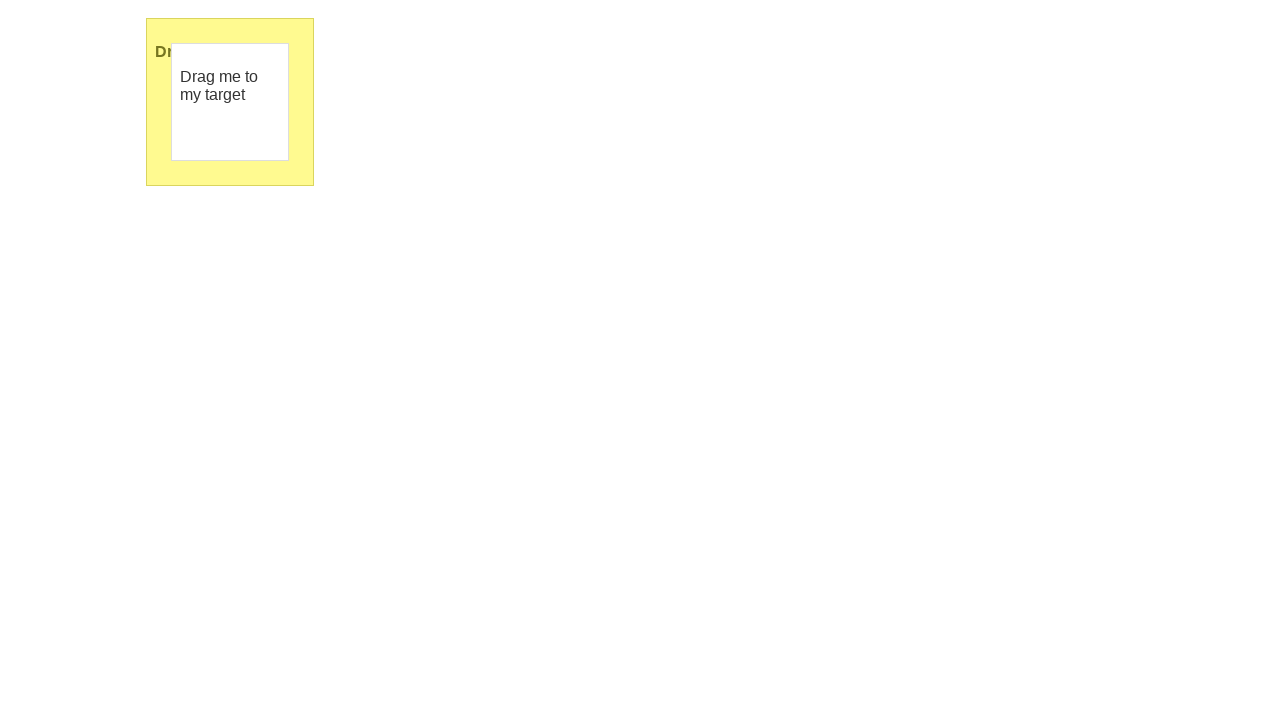

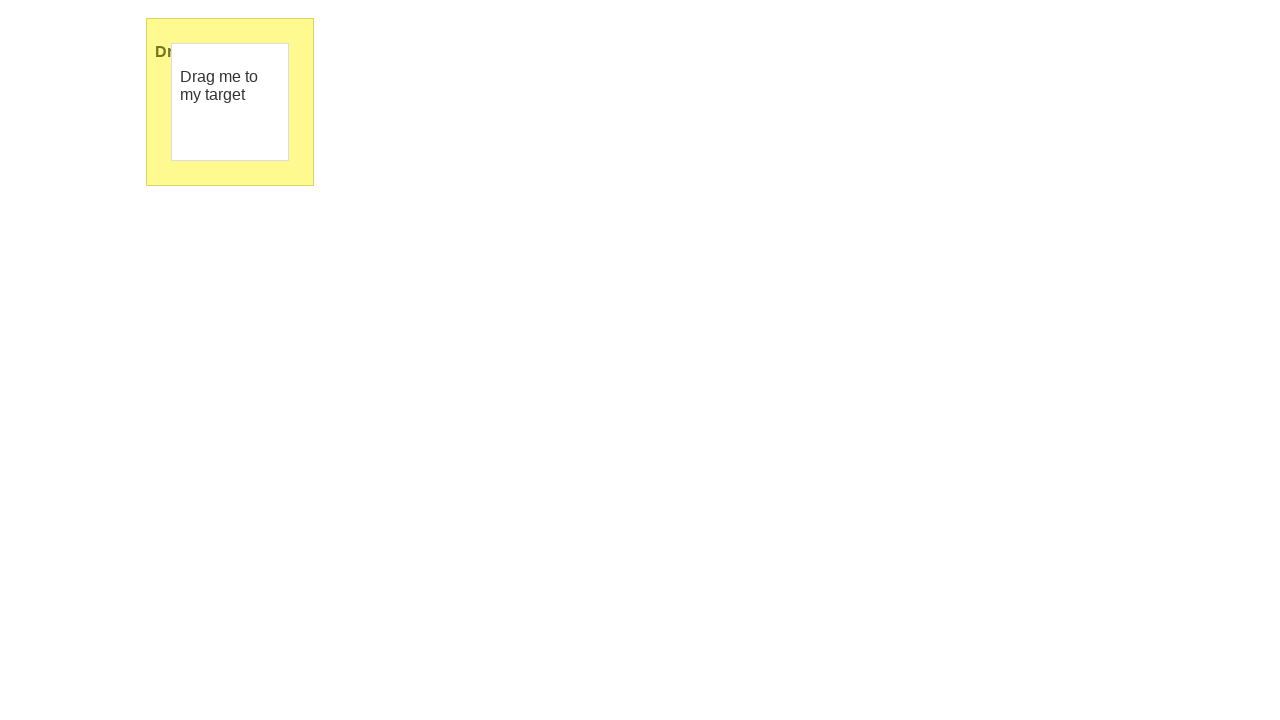